Tests right-click context menu functionality by performing a right-click action on a specific element

Starting URL: https://swisnl.github.io/jQuery-contextMenu/demo.html

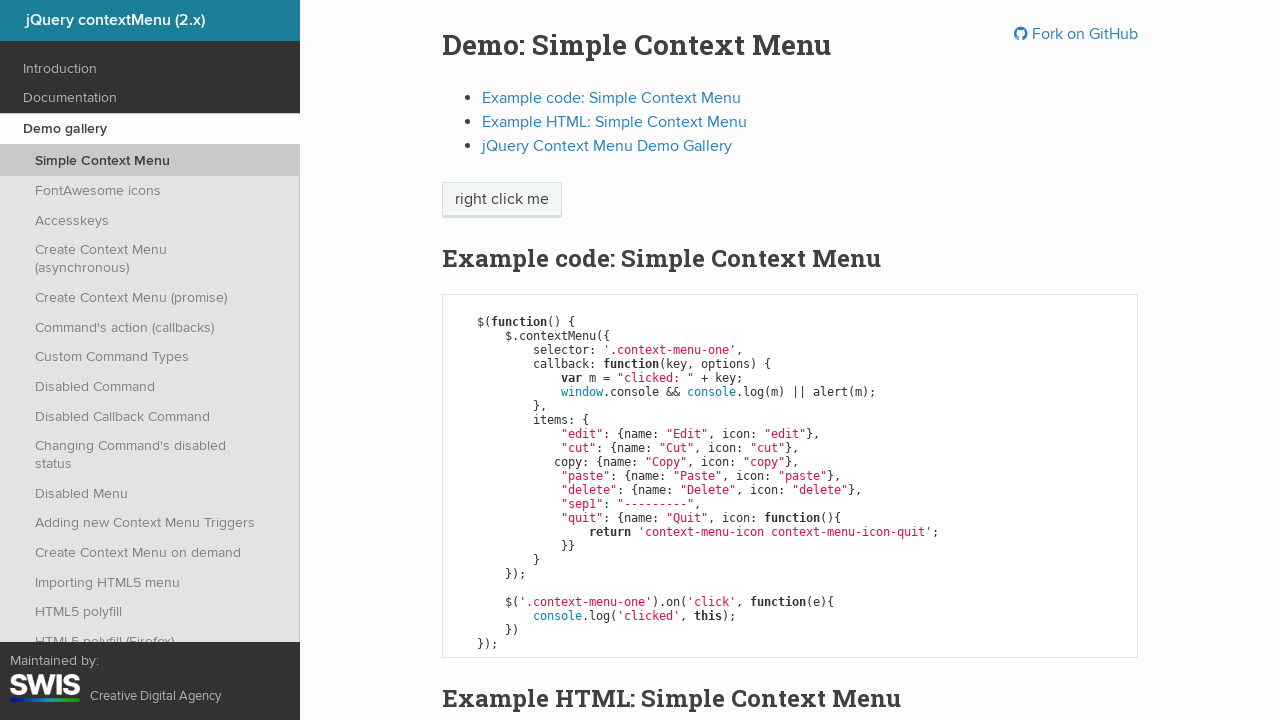

Located the context menu trigger element
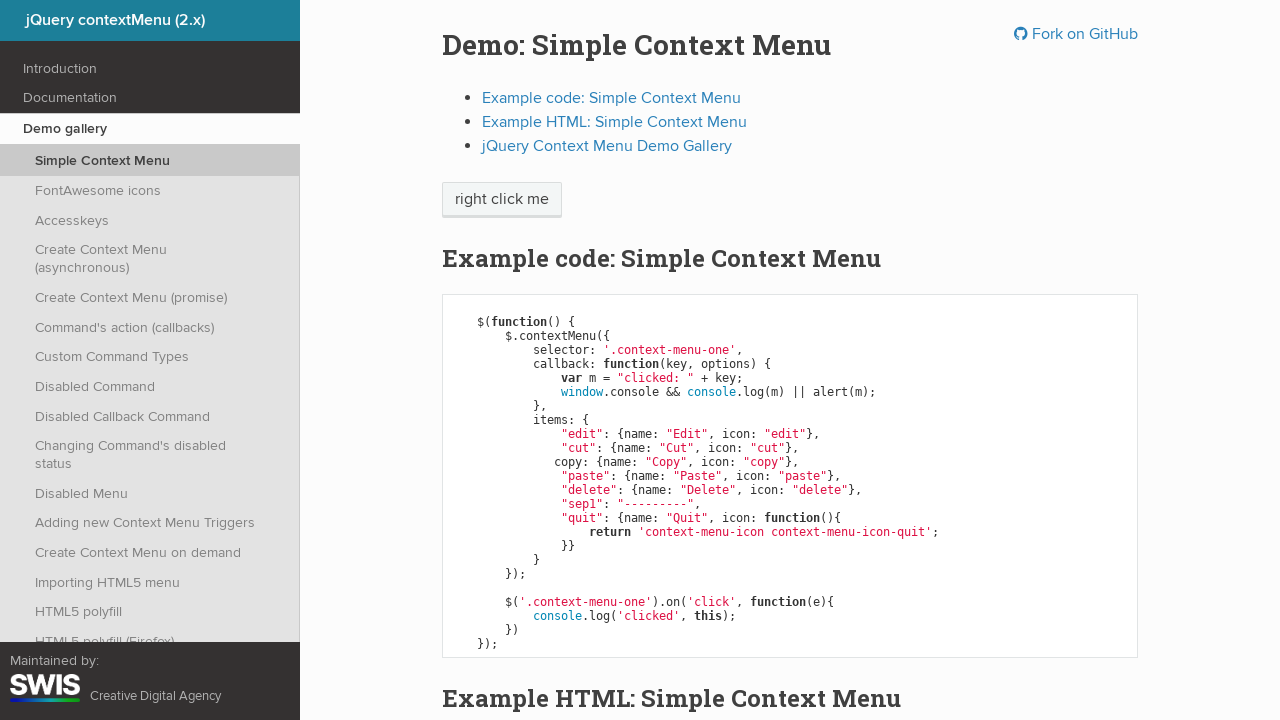

Performed right-click on context menu trigger element at (502, 200) on span.context-menu-one.btn.btn-neutral
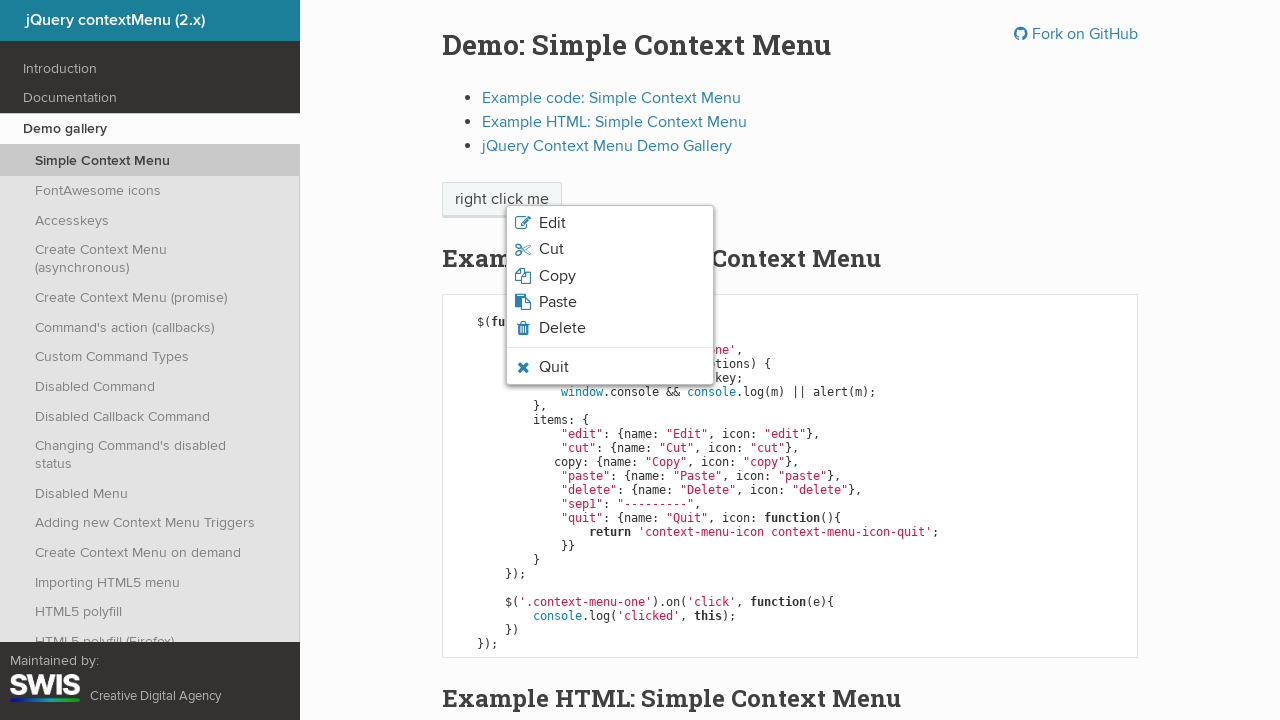

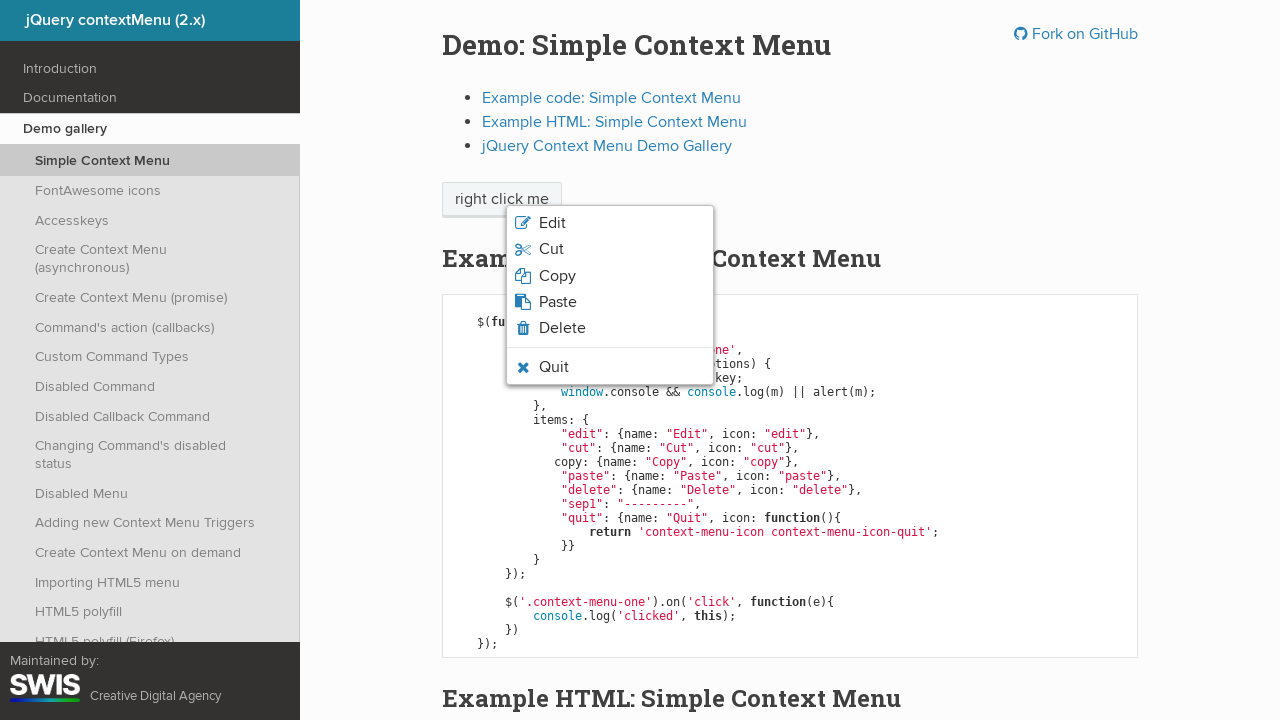